Tests jQuery UI slider functionality by dragging the horizontal slider handle left and right, then navigating to the vertical slider page and dragging that slider up and down

Starting URL: https://jqueryui.com/slider/

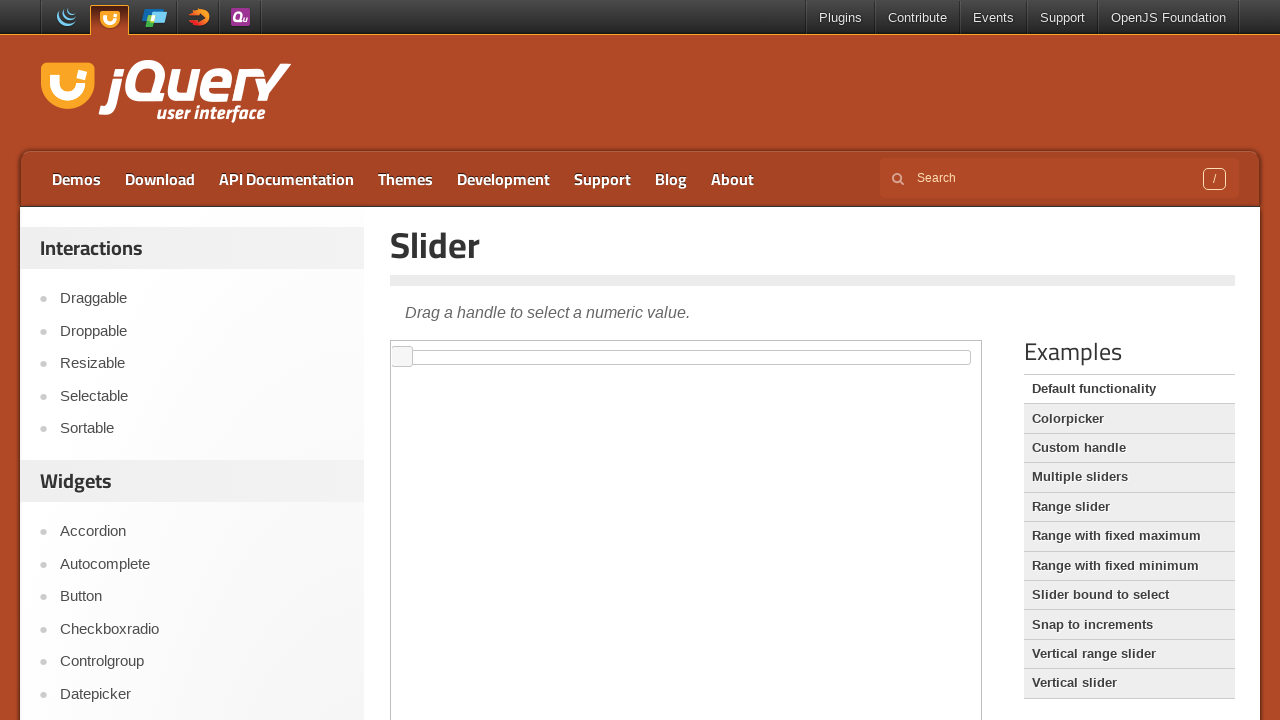

Switched to iframe containing slider demo
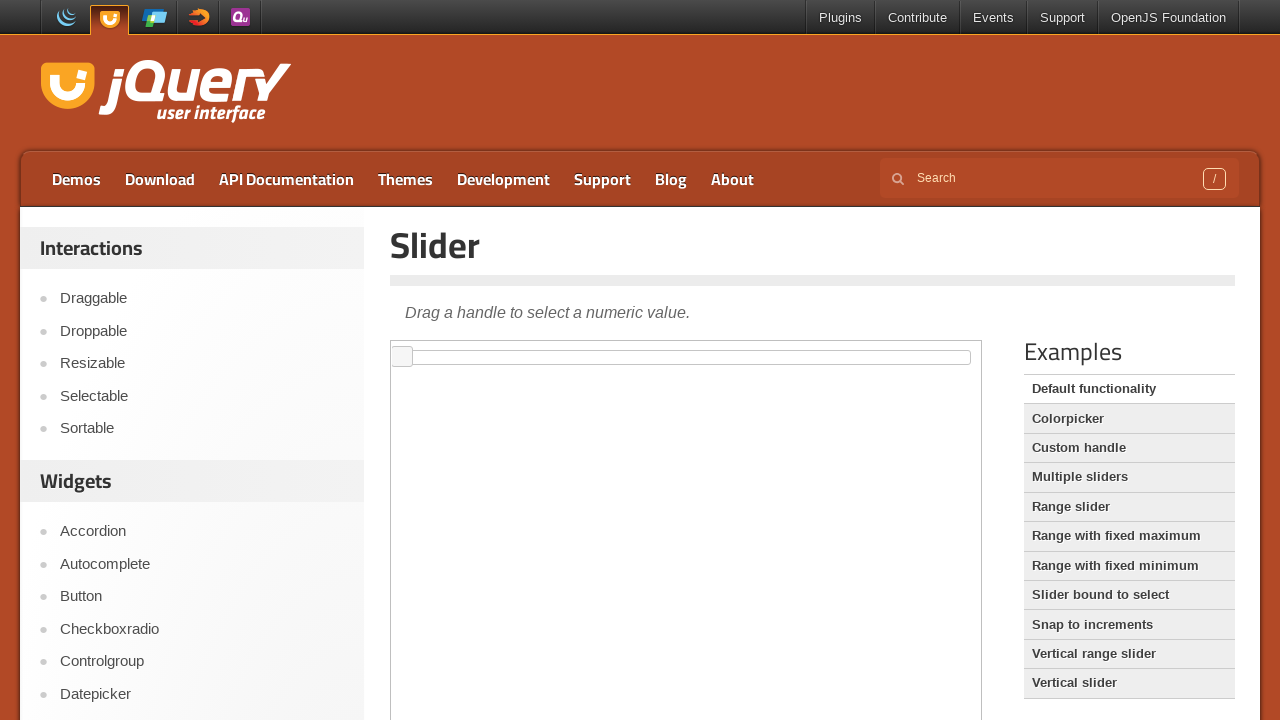

Horizontal slider handle is ready
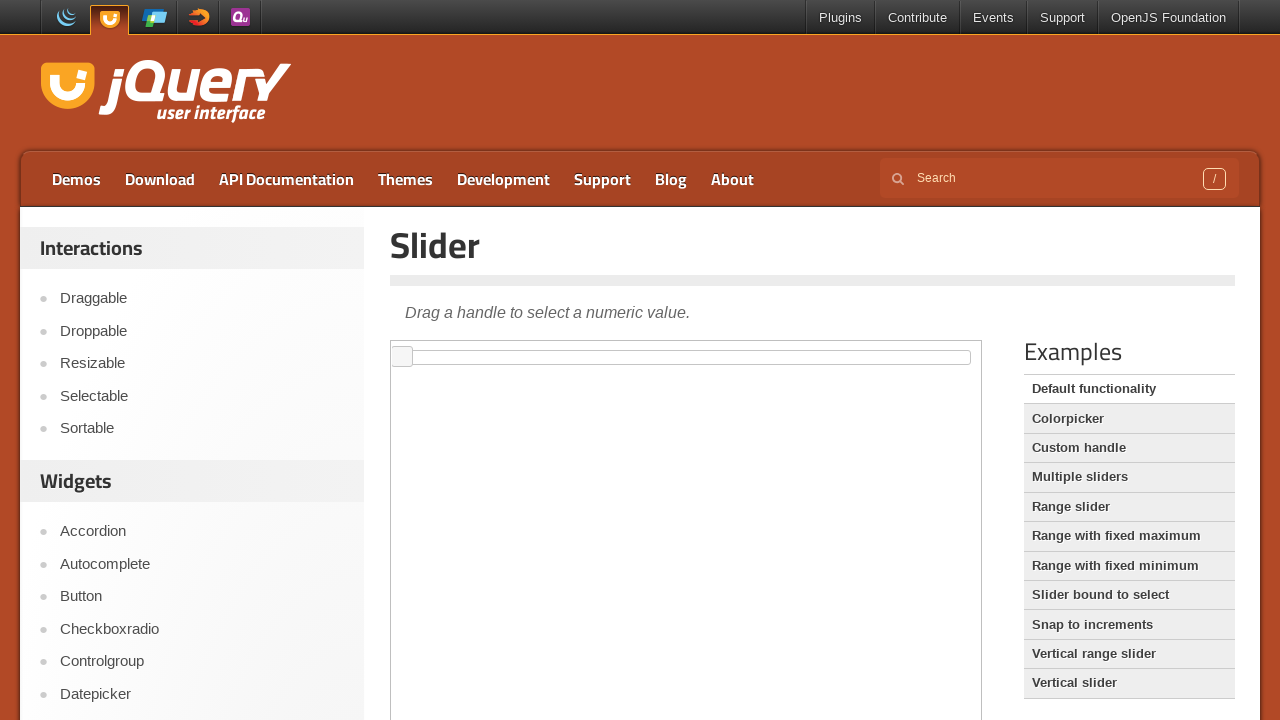

Moved mouse to horizontal slider handle center at (402, 357)
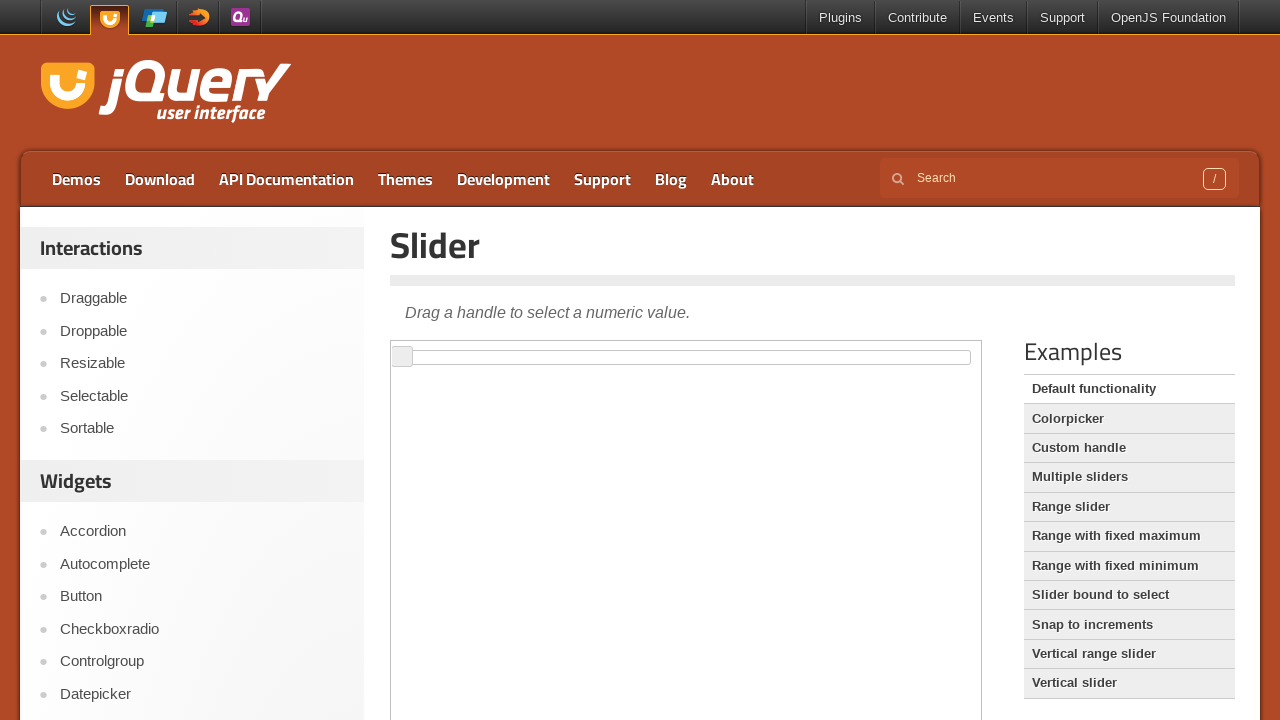

Pressed mouse button down on slider handle at (402, 357)
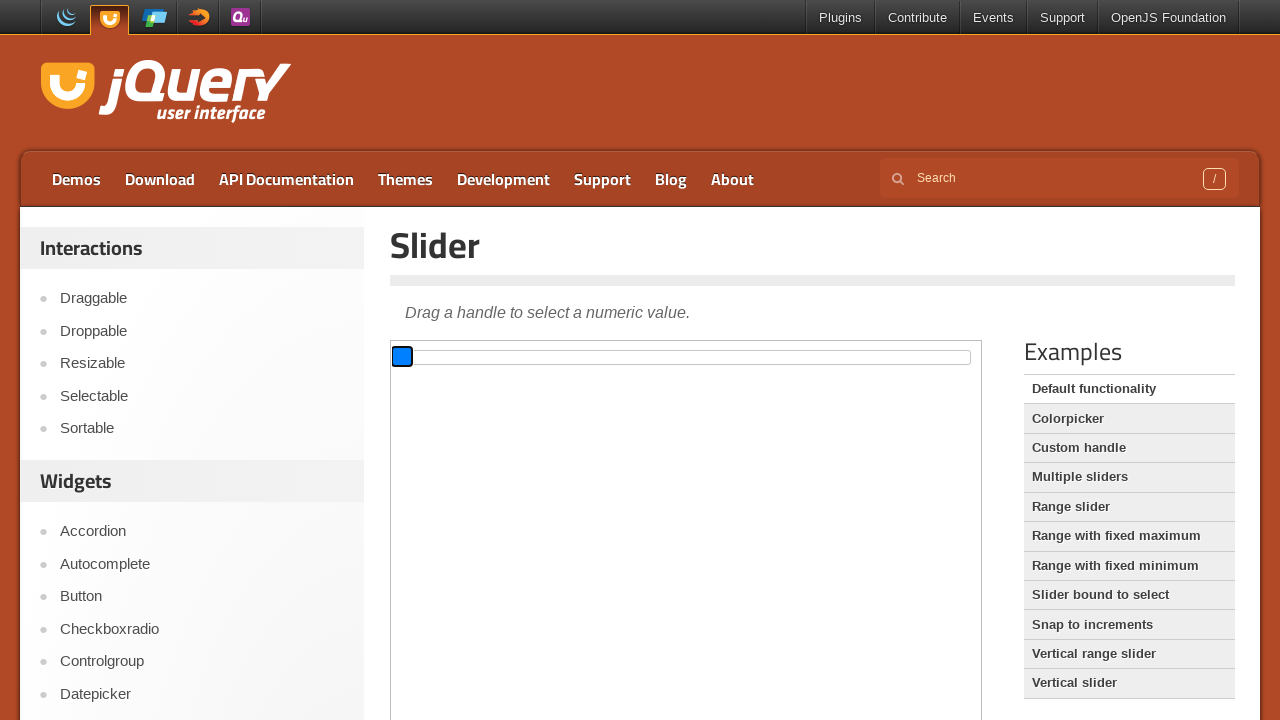

Dragged horizontal slider handle 300 pixels to the right at (702, 357)
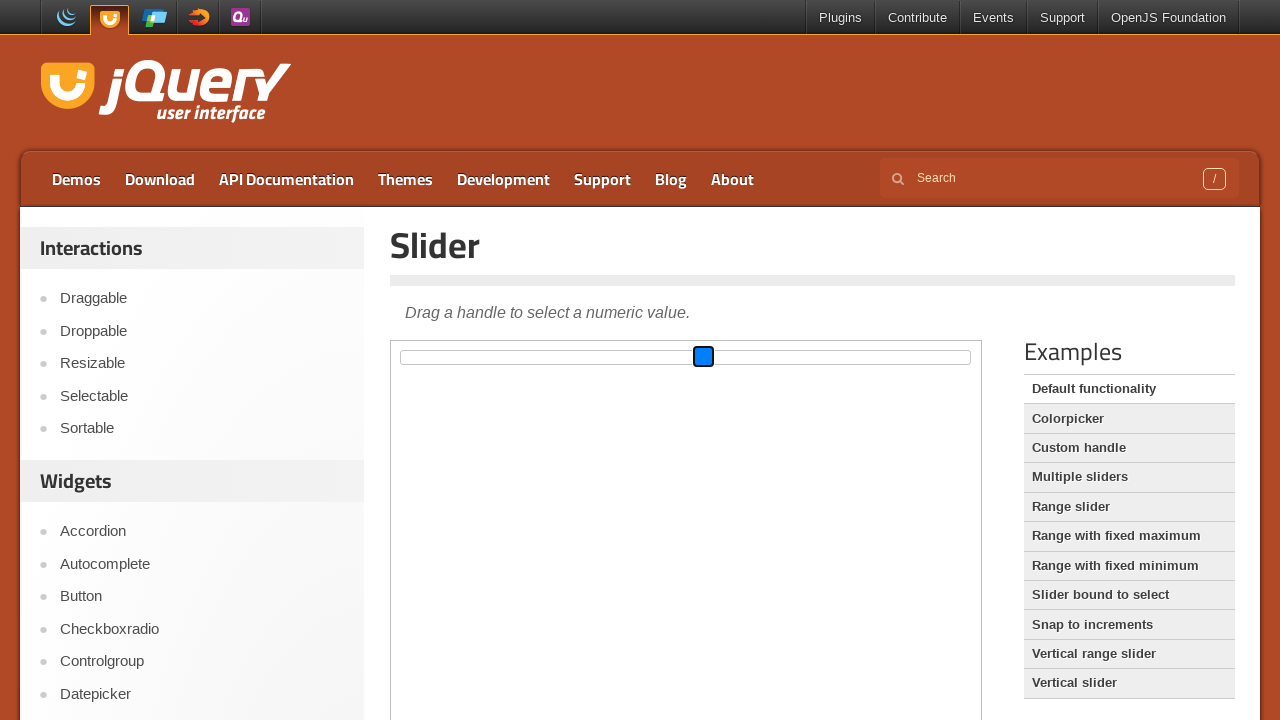

Released mouse button after dragging slider right at (702, 357)
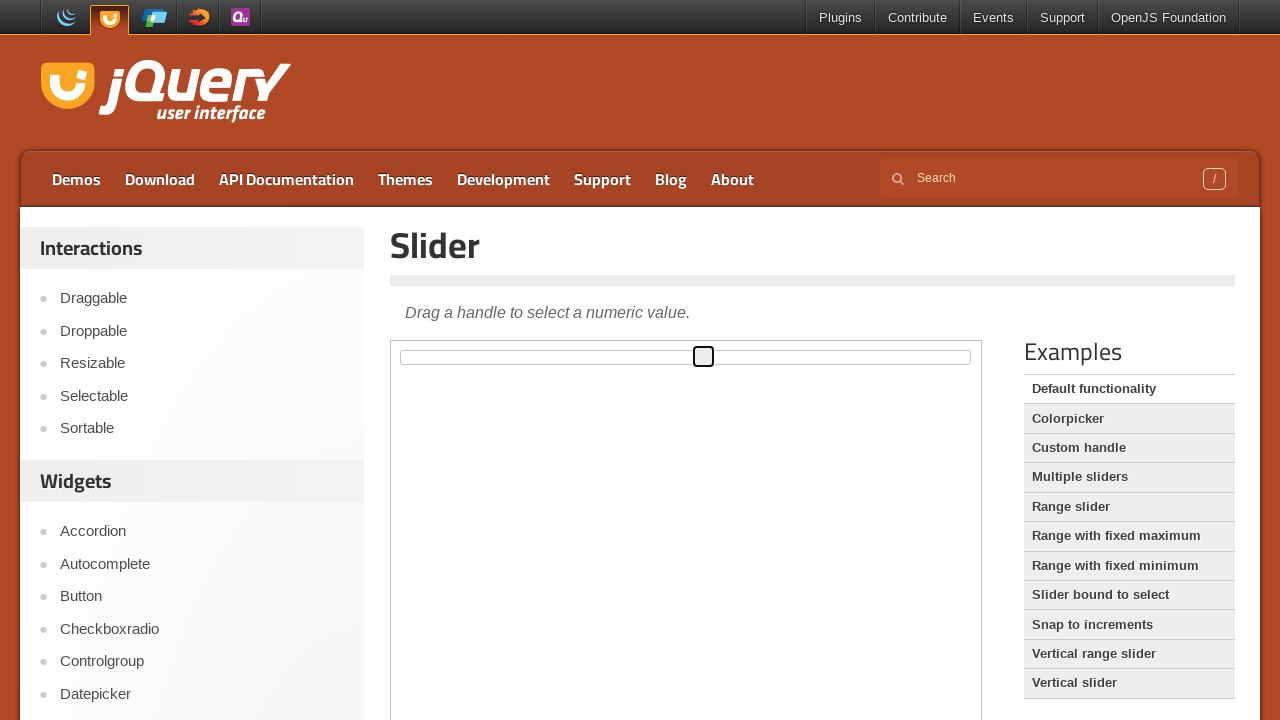

Moved mouse to horizontal slider handle for leftward drag at (704, 357)
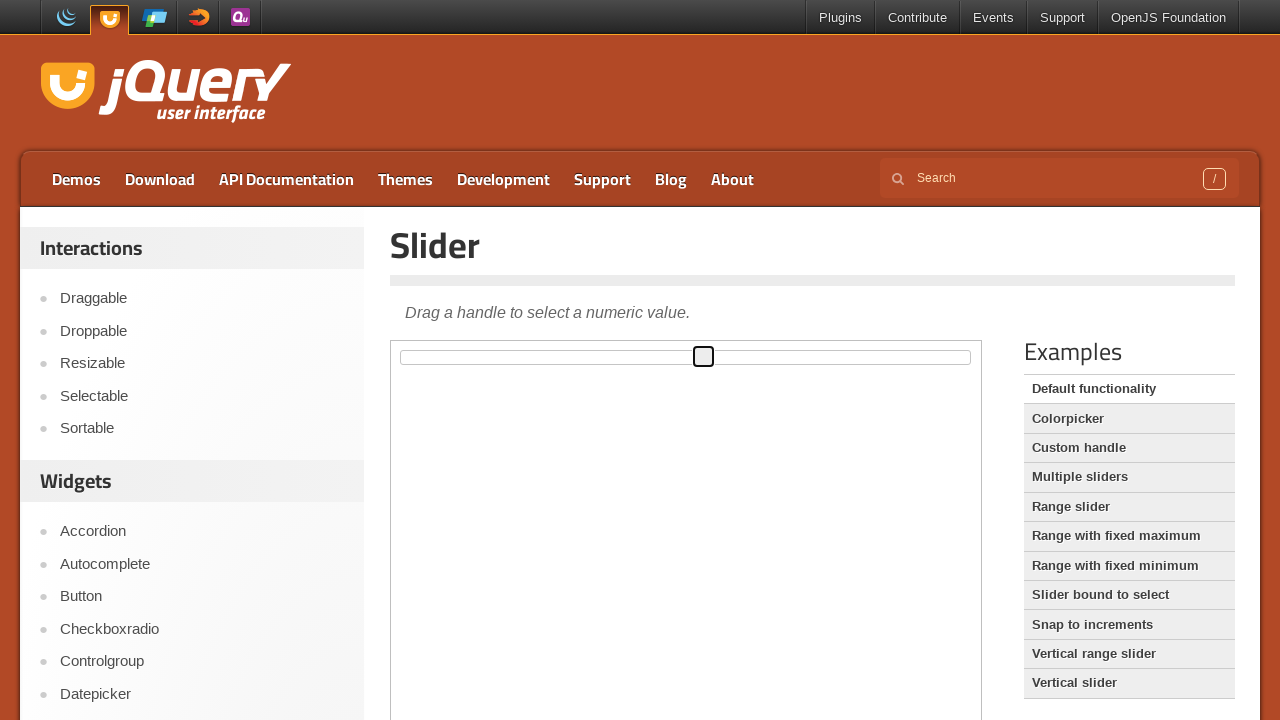

Pressed mouse button down on slider handle at (704, 357)
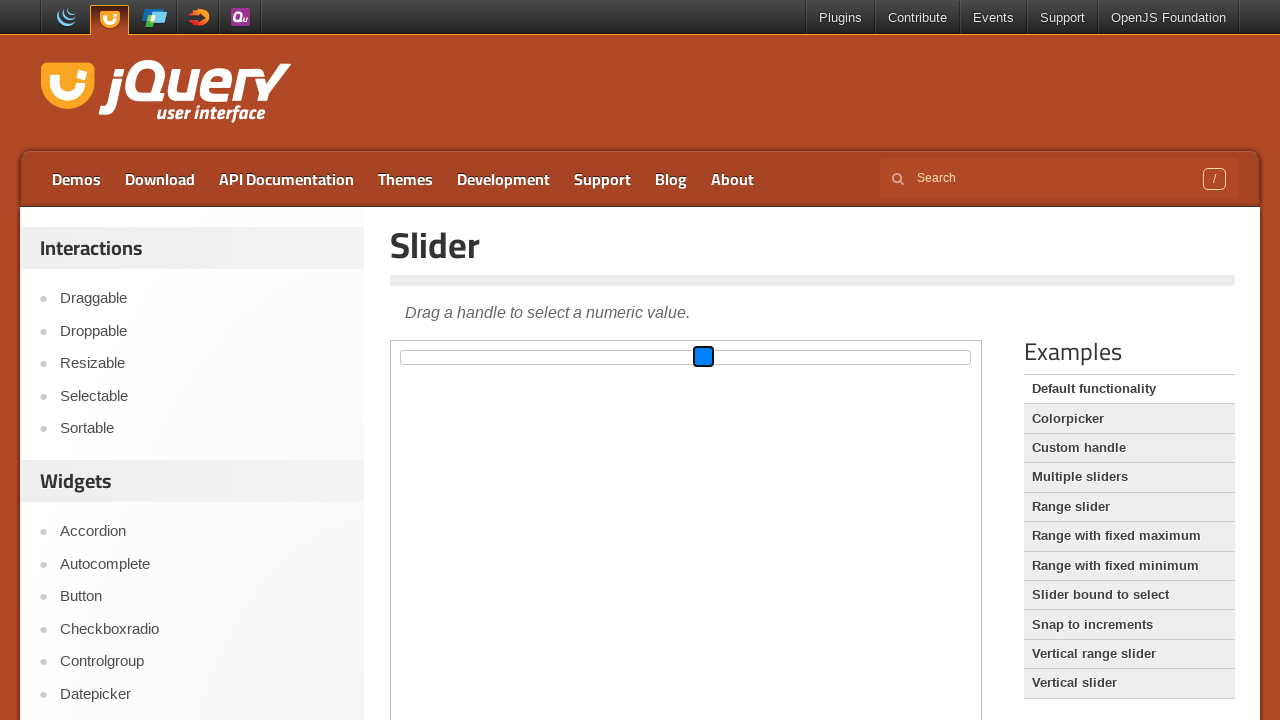

Dragged horizontal slider handle 300 pixels to the left at (404, 357)
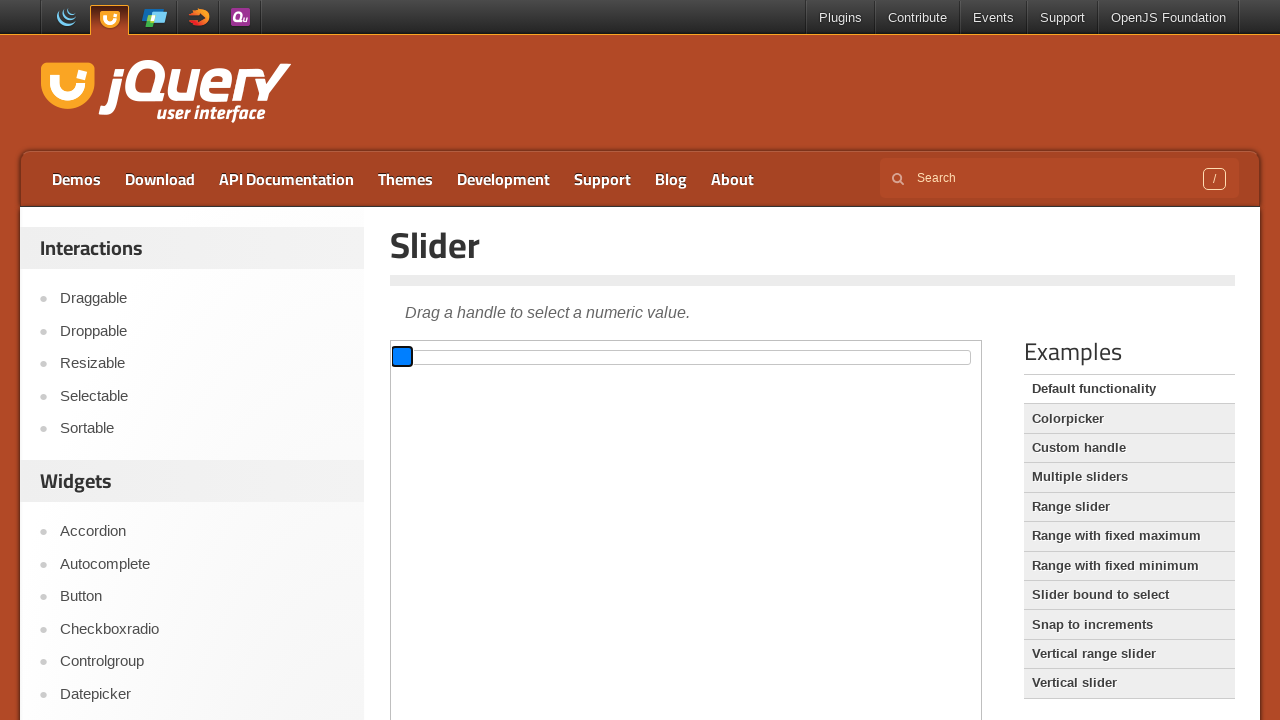

Released mouse button after dragging slider left at (404, 357)
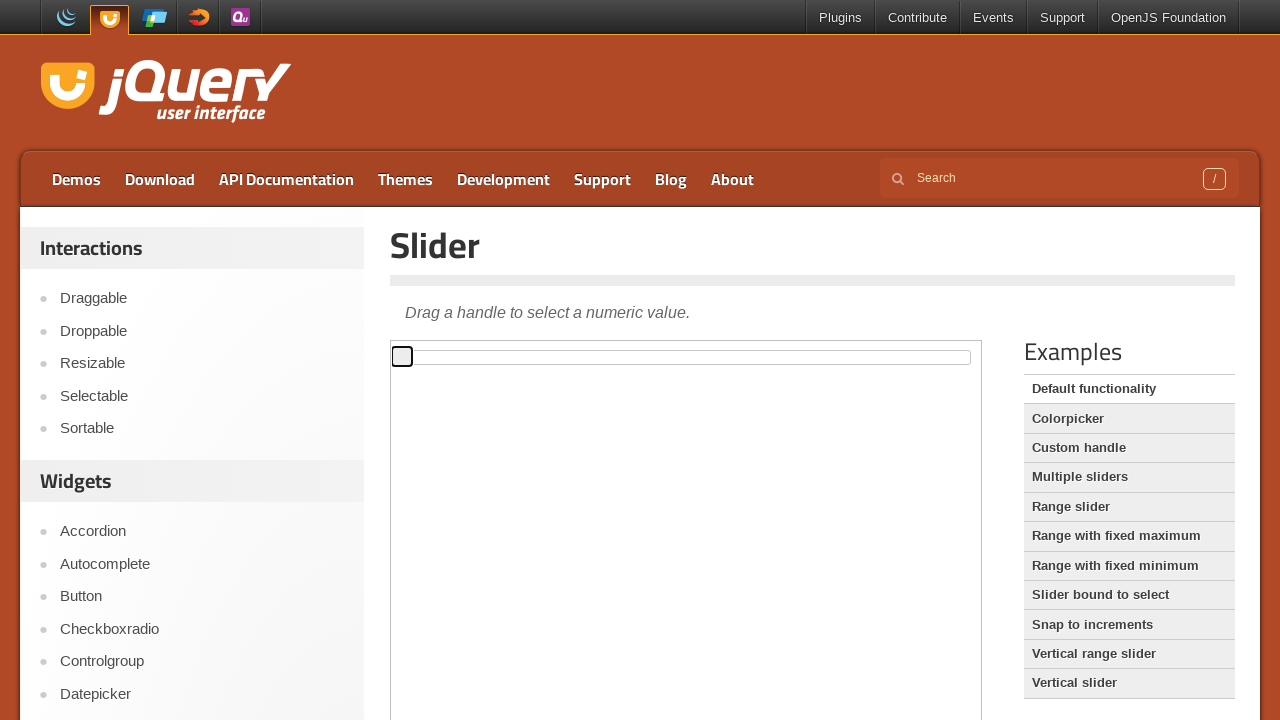

Clicked on 'Vertical slider' link at (1129, 683) on text=Vertical slider
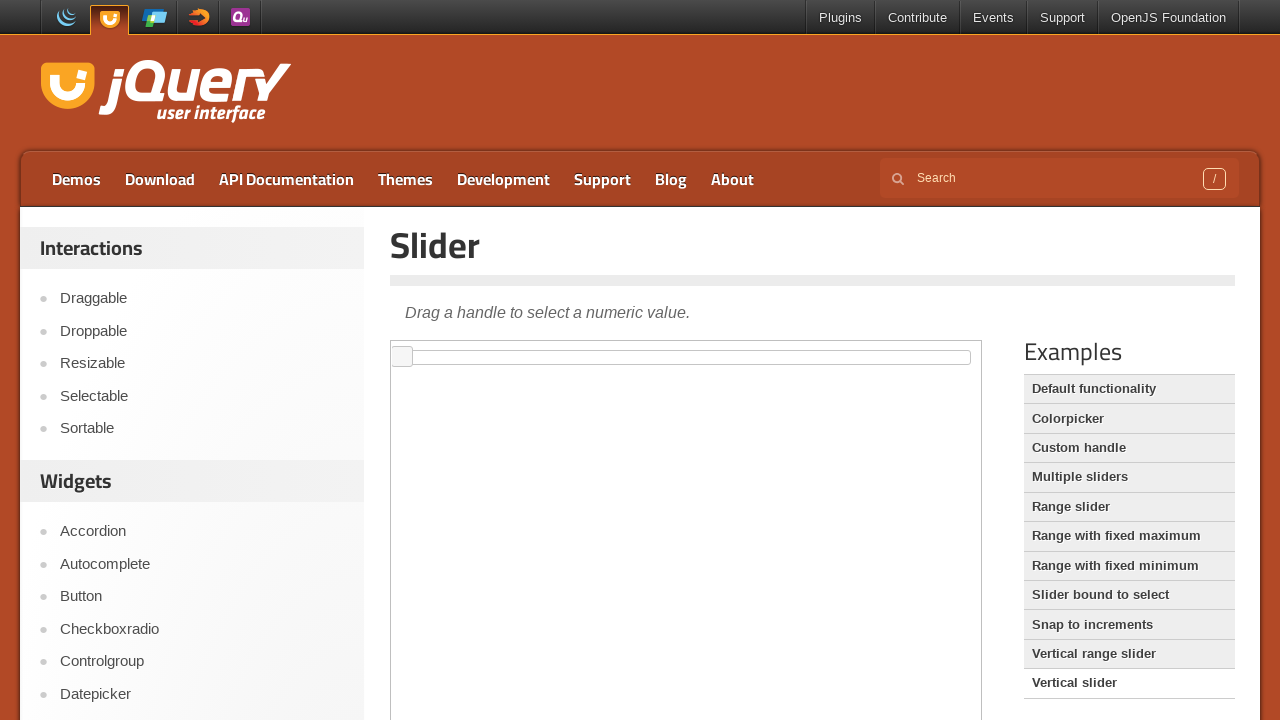

Waited for vertical slider page to load
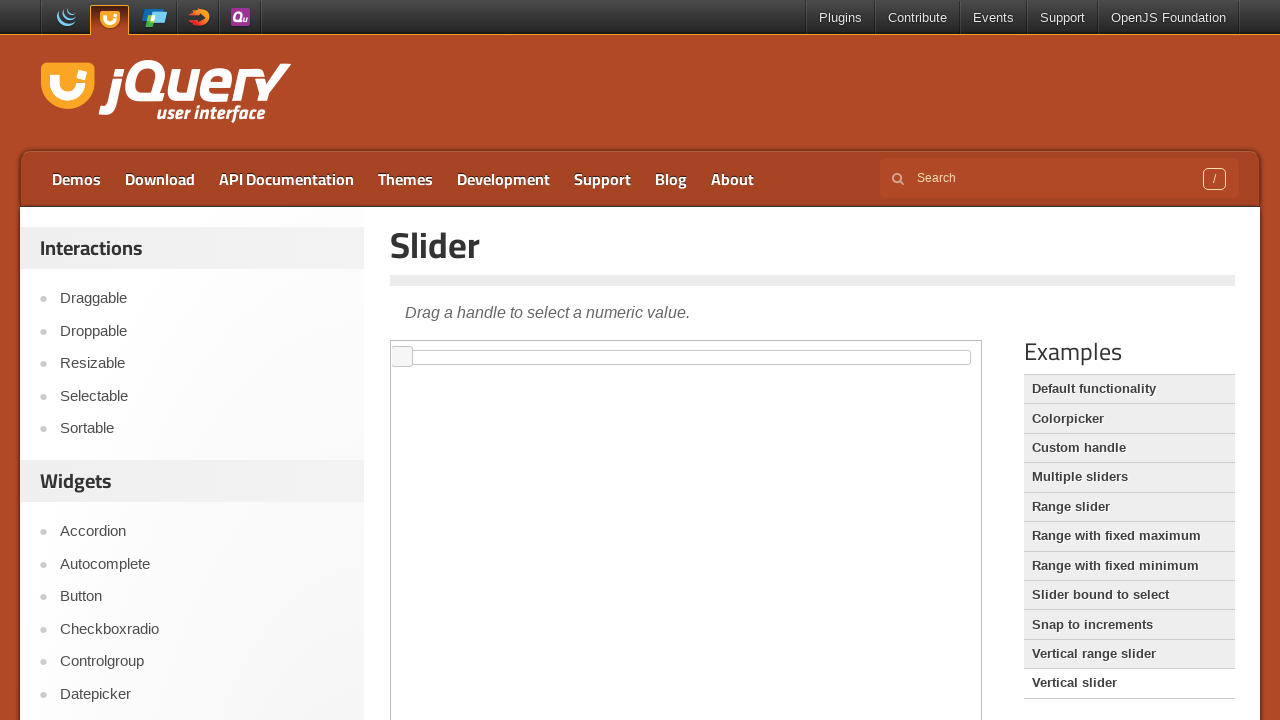

Switched to iframe containing vertical slider demo
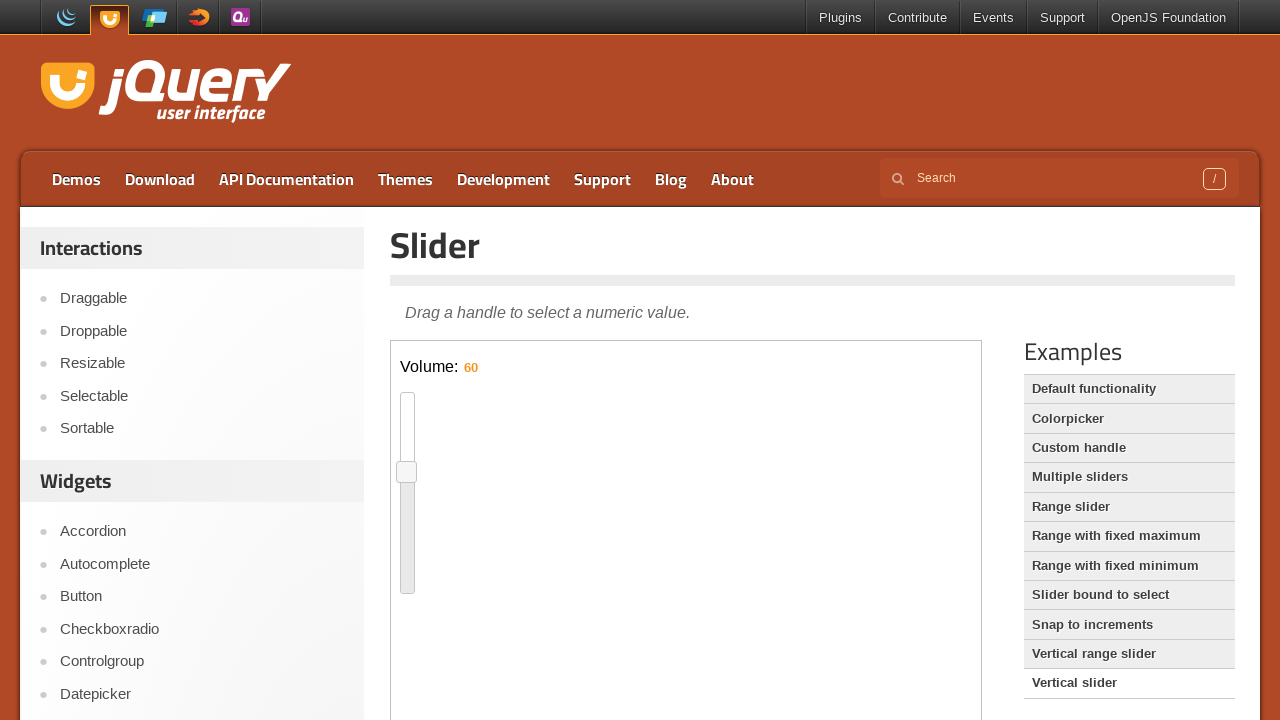

Vertical slider handle is ready
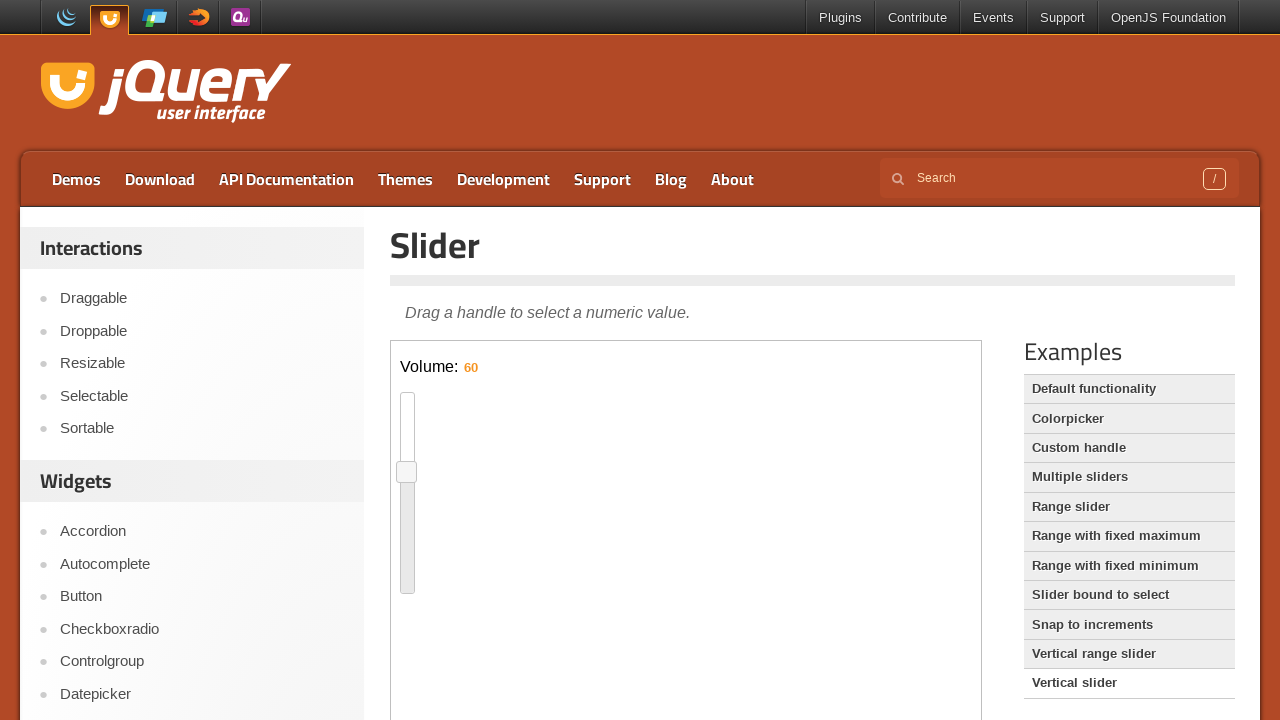

Moved mouse to vertical slider handle center at (407, 472)
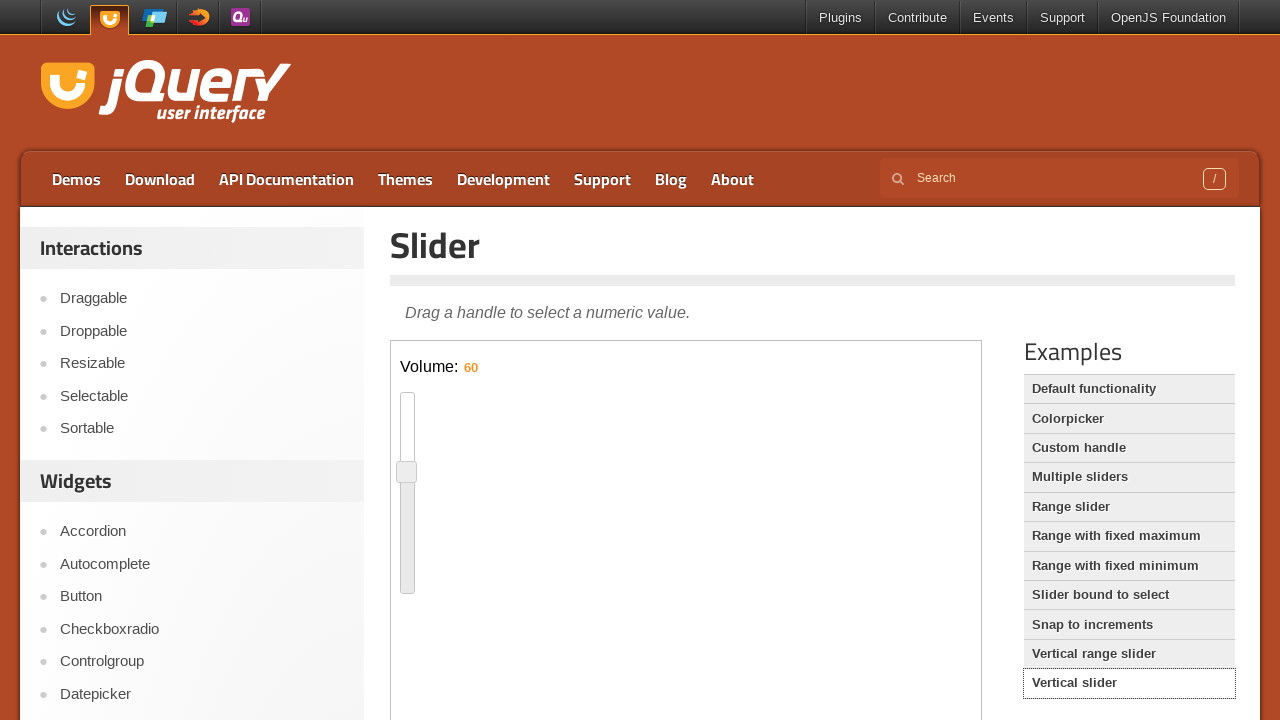

Pressed mouse button down on vertical slider handle at (407, 472)
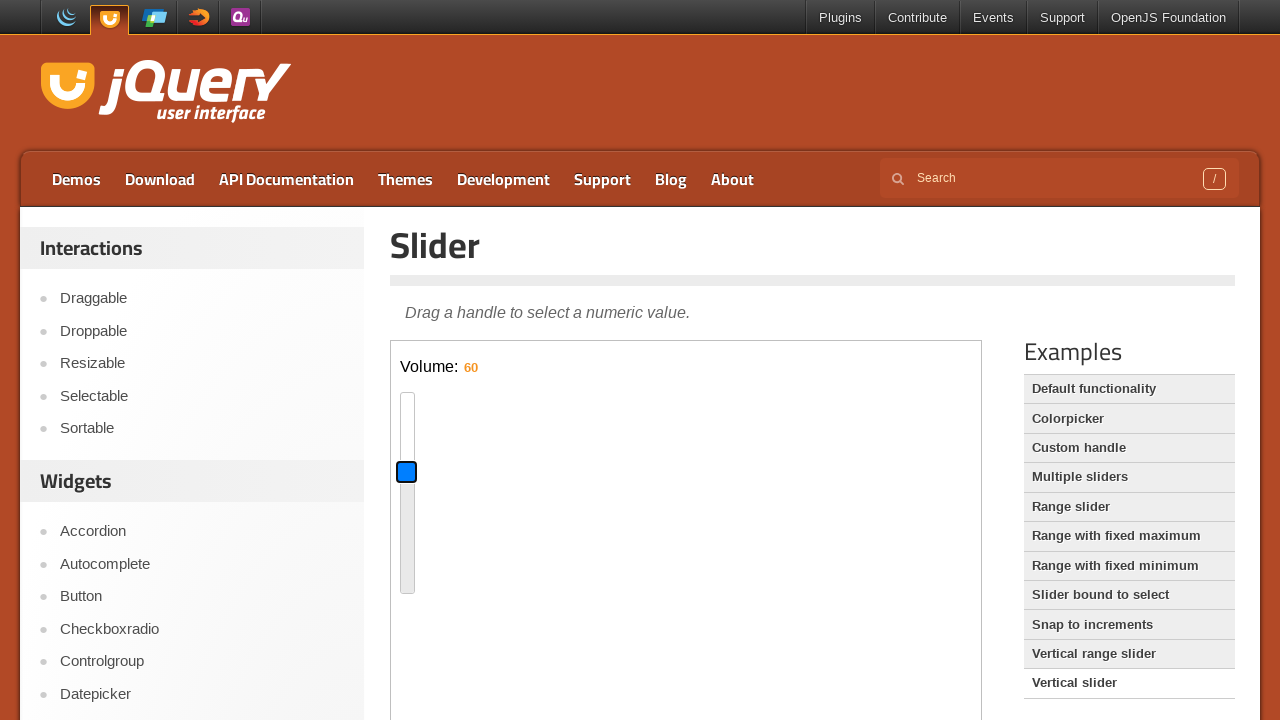

Dragged vertical slider handle 100 pixels downward at (407, 572)
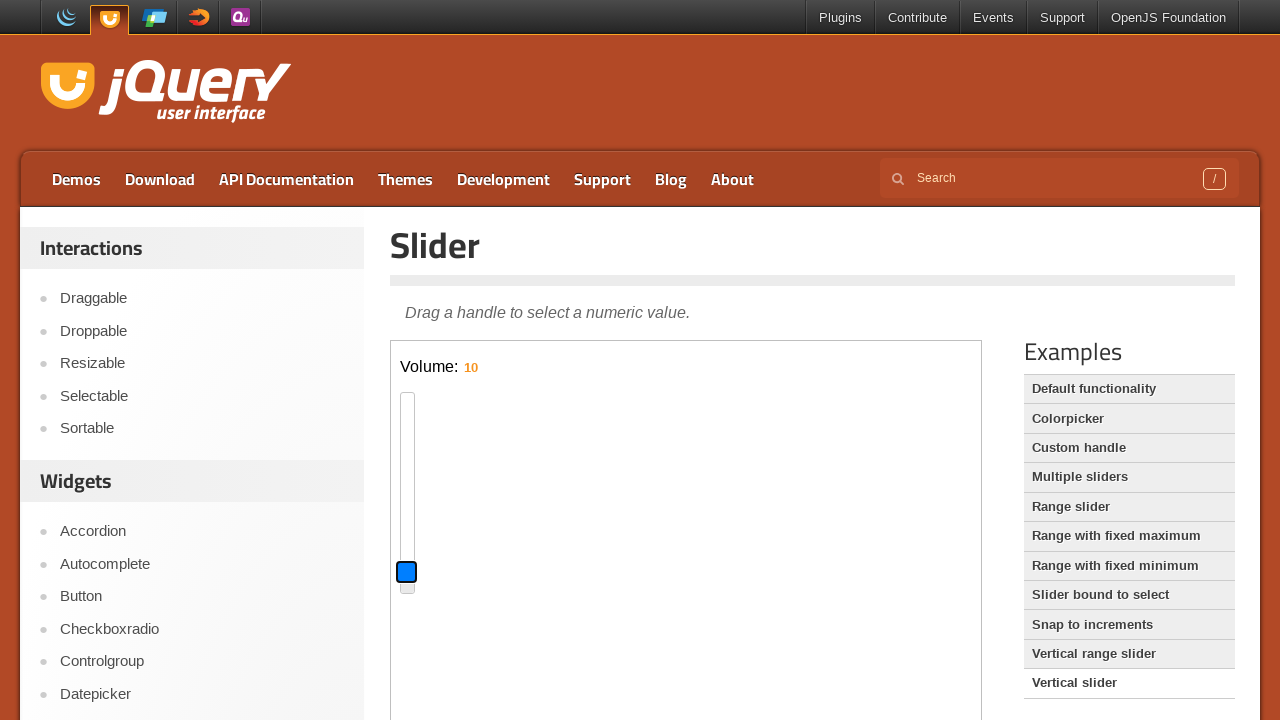

Released mouse button after dragging slider down at (407, 572)
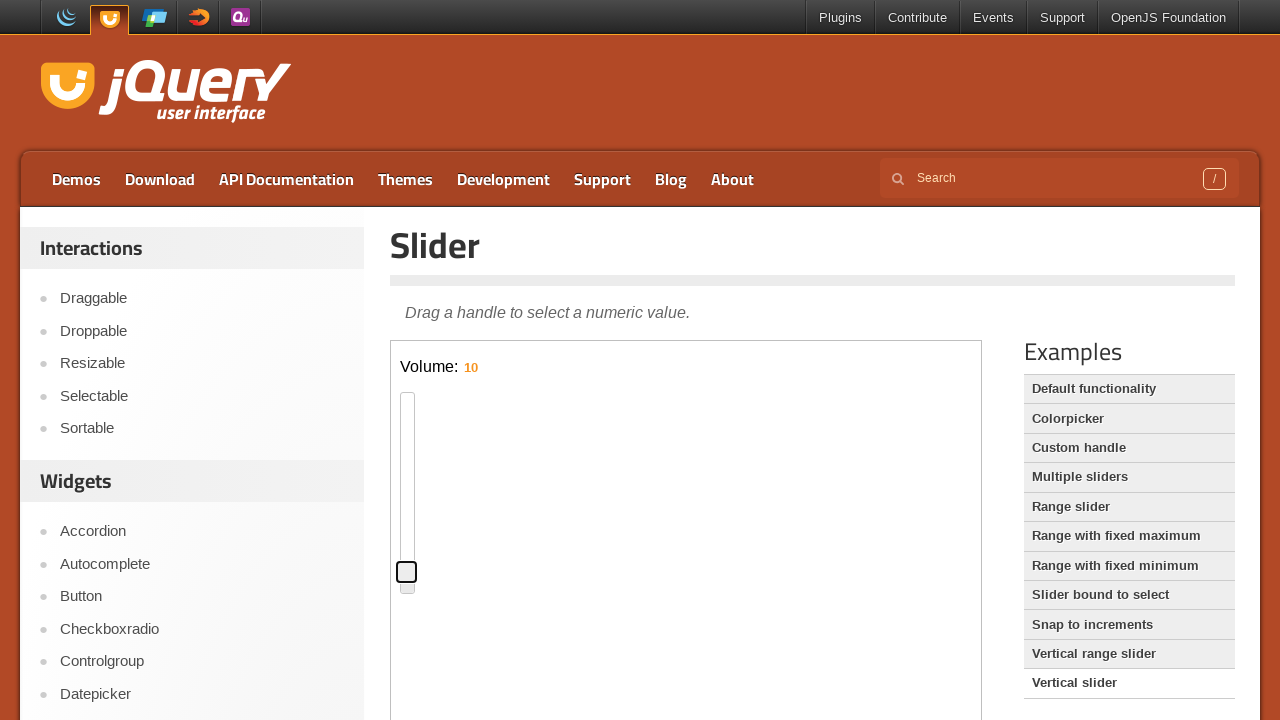

Moved mouse to vertical slider handle for upward drag at (407, 572)
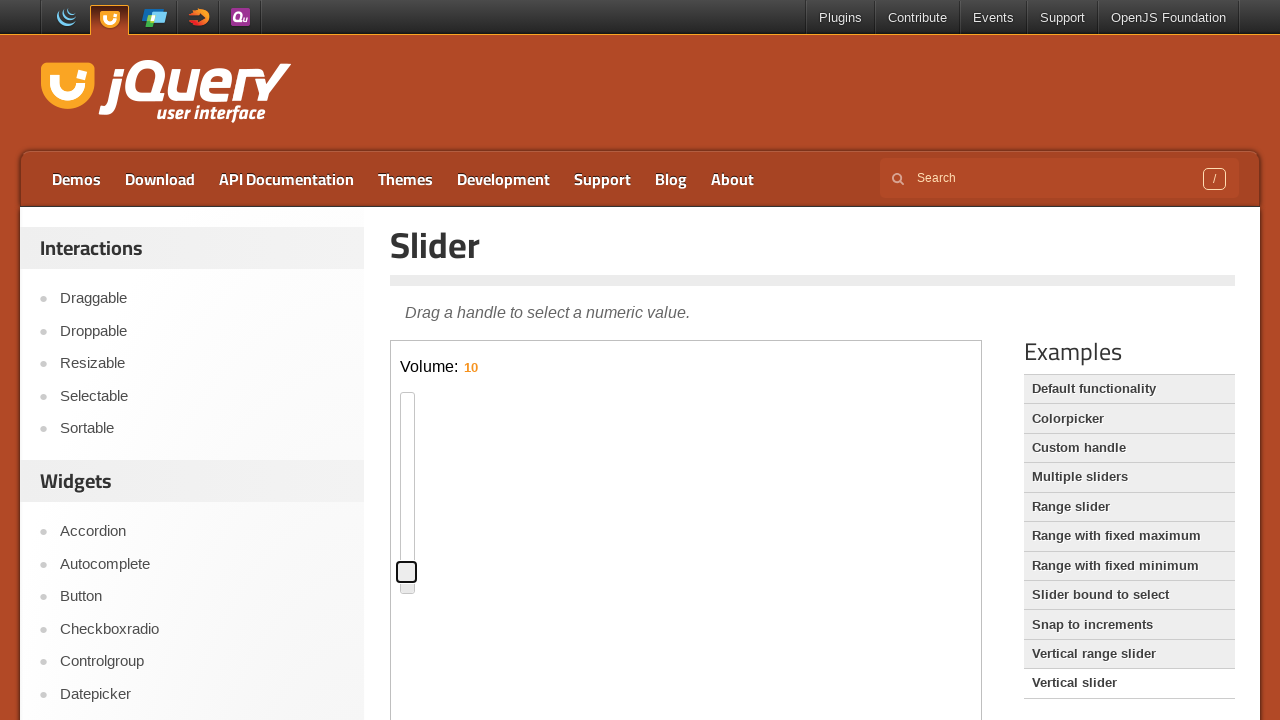

Pressed mouse button down on vertical slider handle at (407, 572)
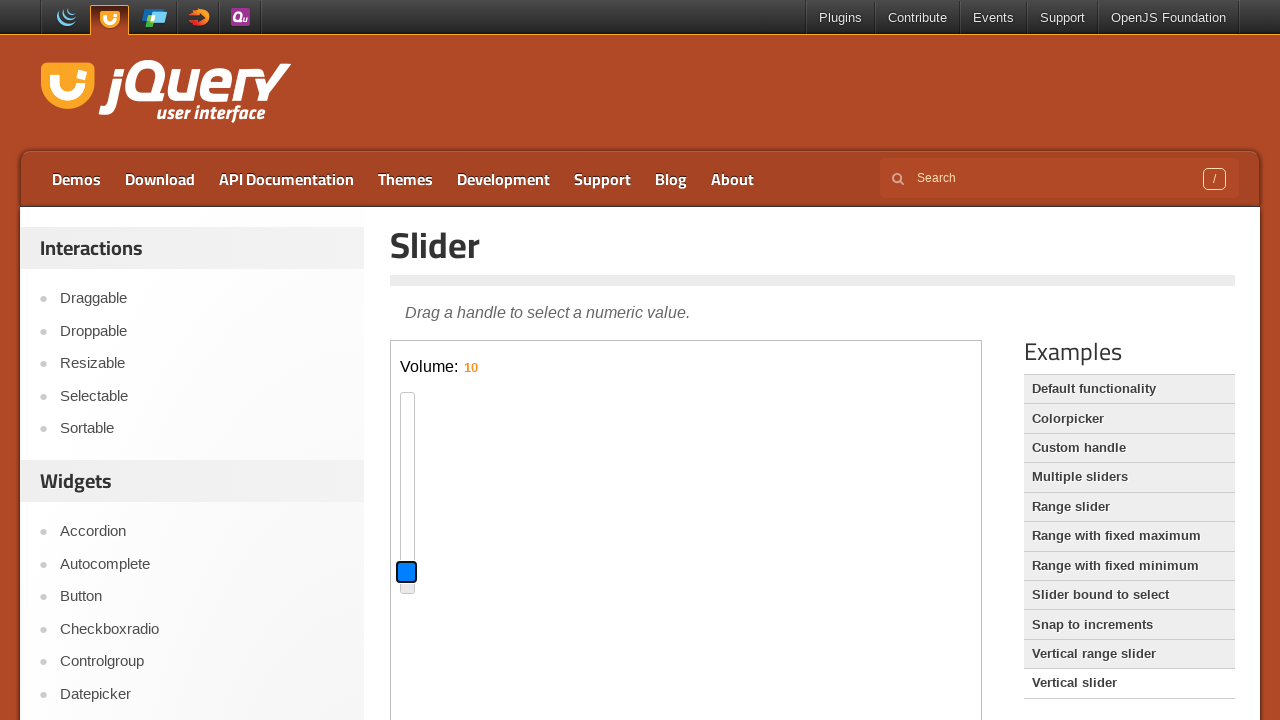

Dragged vertical slider handle 100 pixels upward at (407, 472)
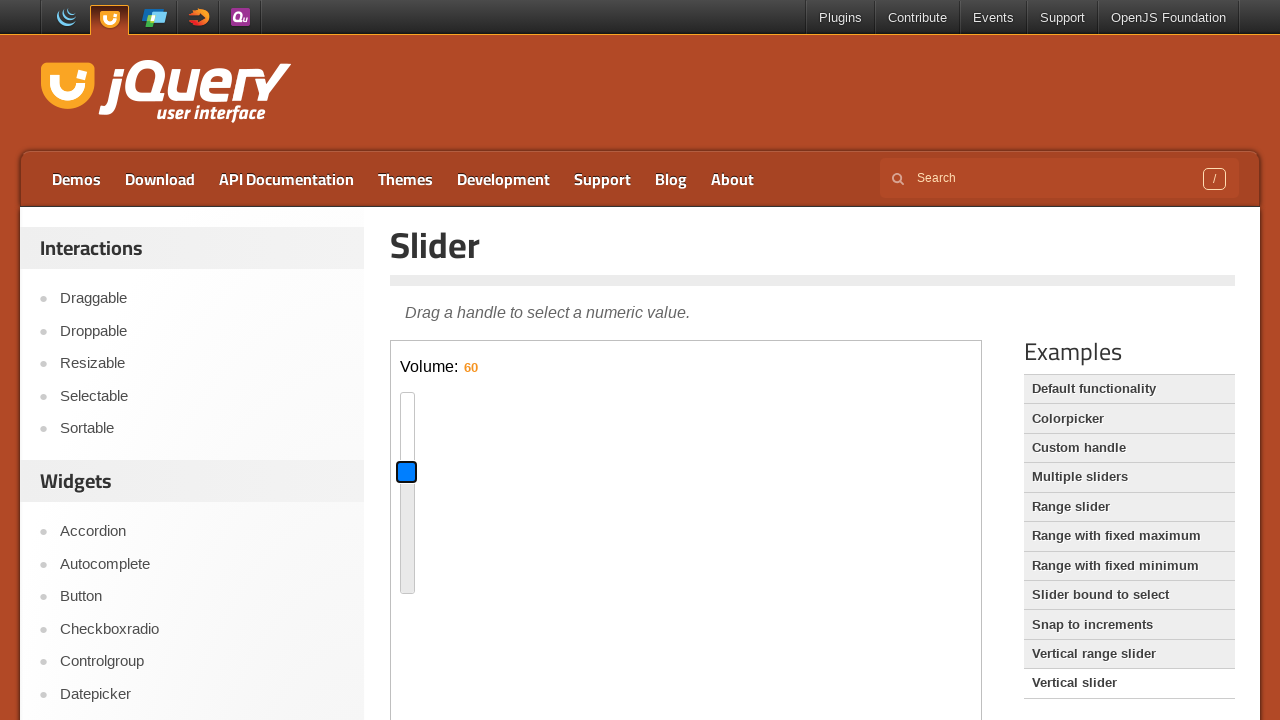

Released mouse button after dragging slider up at (407, 472)
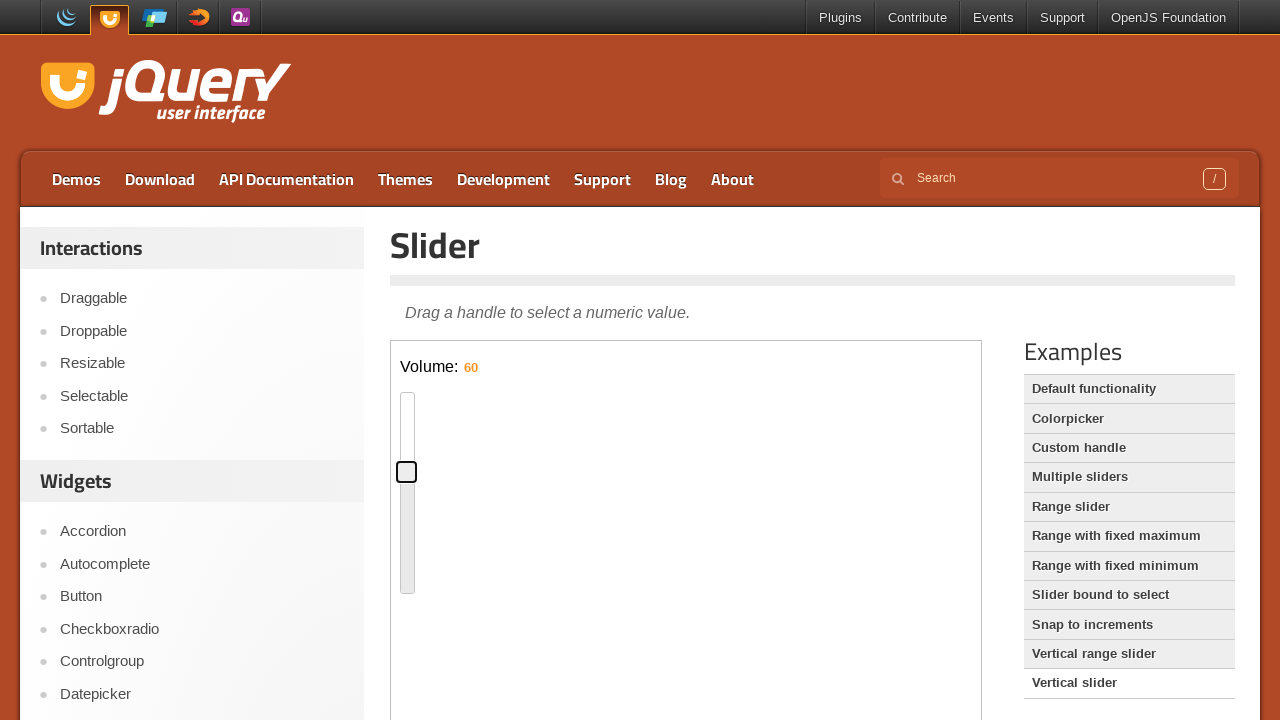

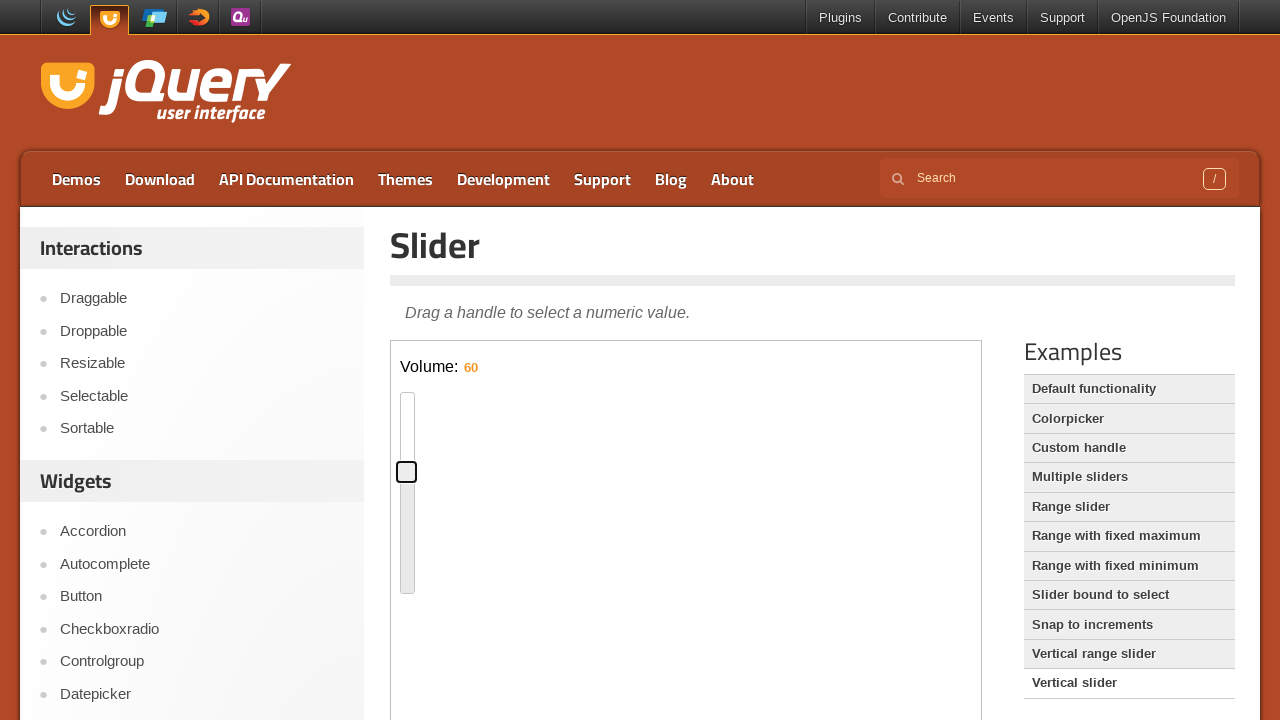